Tests clicking on social media links (LinkedIn, Facebook, Twitter) on the OrangeHRM demo homepage to verify they open correctly.

Starting URL: https://opensource-demo.orangehrmlive.com

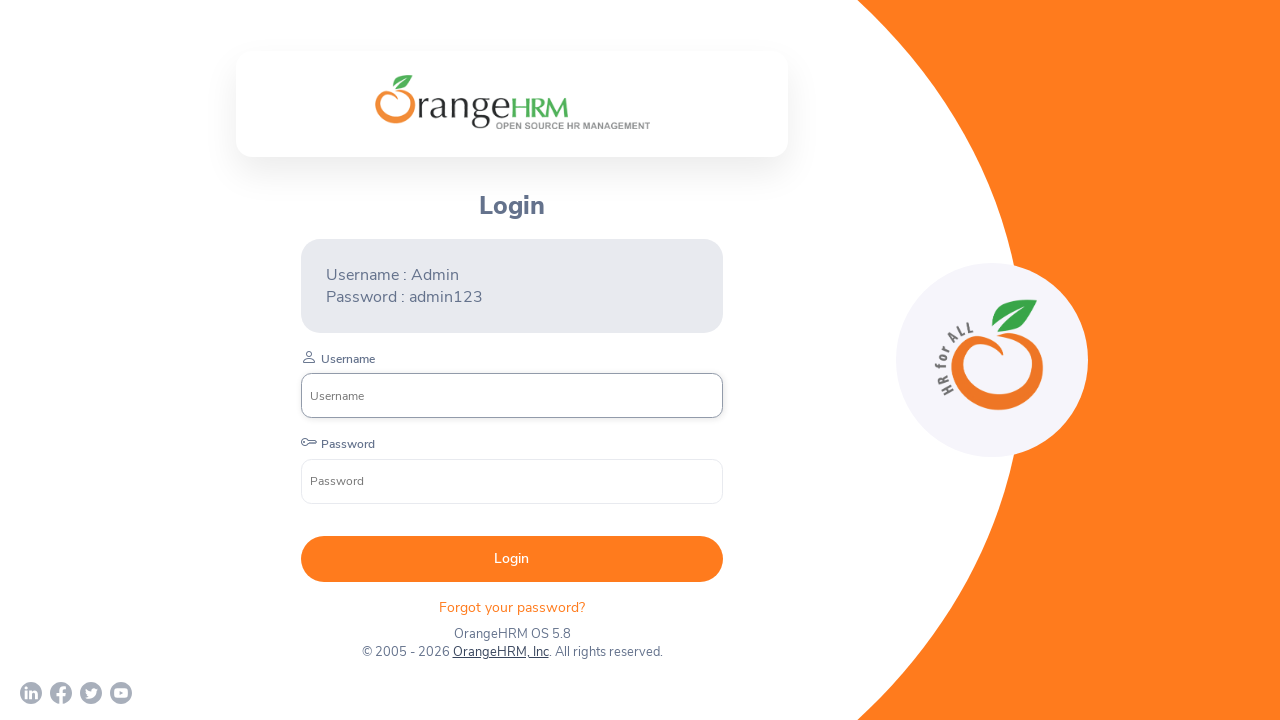

Clicked LinkedIn social media link at (31, 693) on a[href='https://www.linkedin.com/company/orangehrm/mycompany/']
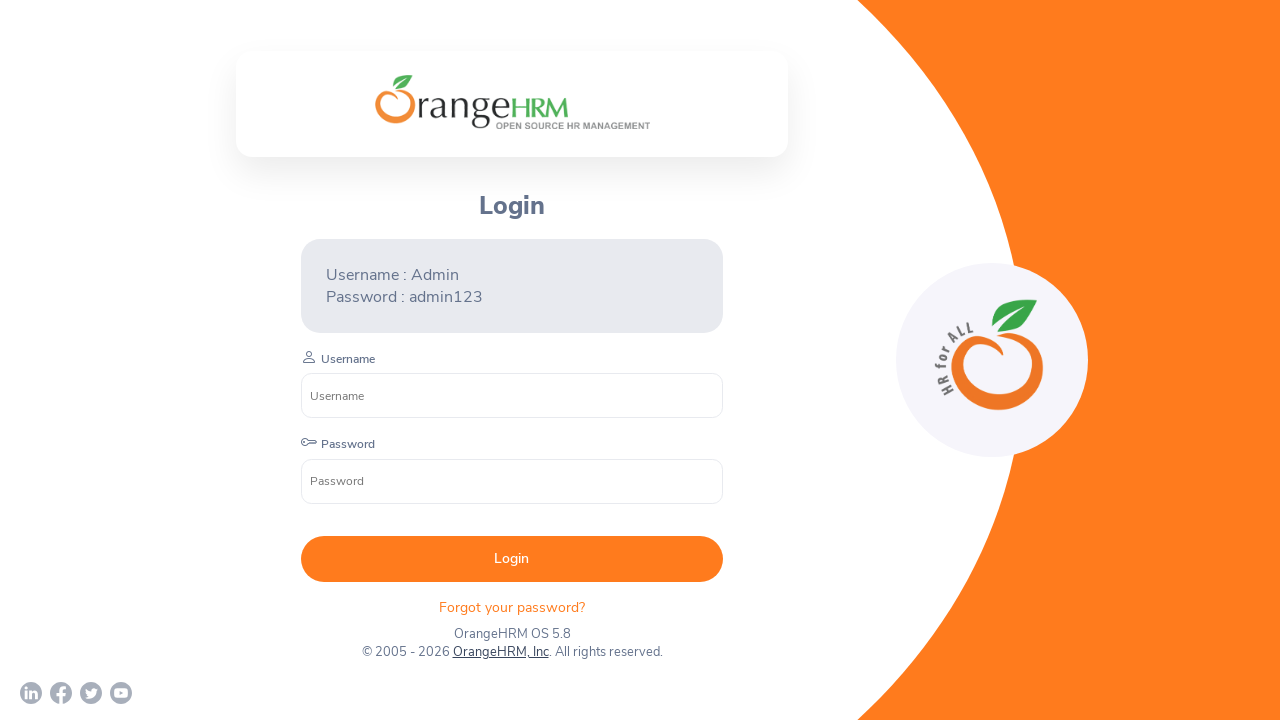

Clicked Facebook social media link at (61, 693) on a[href='https://www.facebook.com/OrangeHRM/']
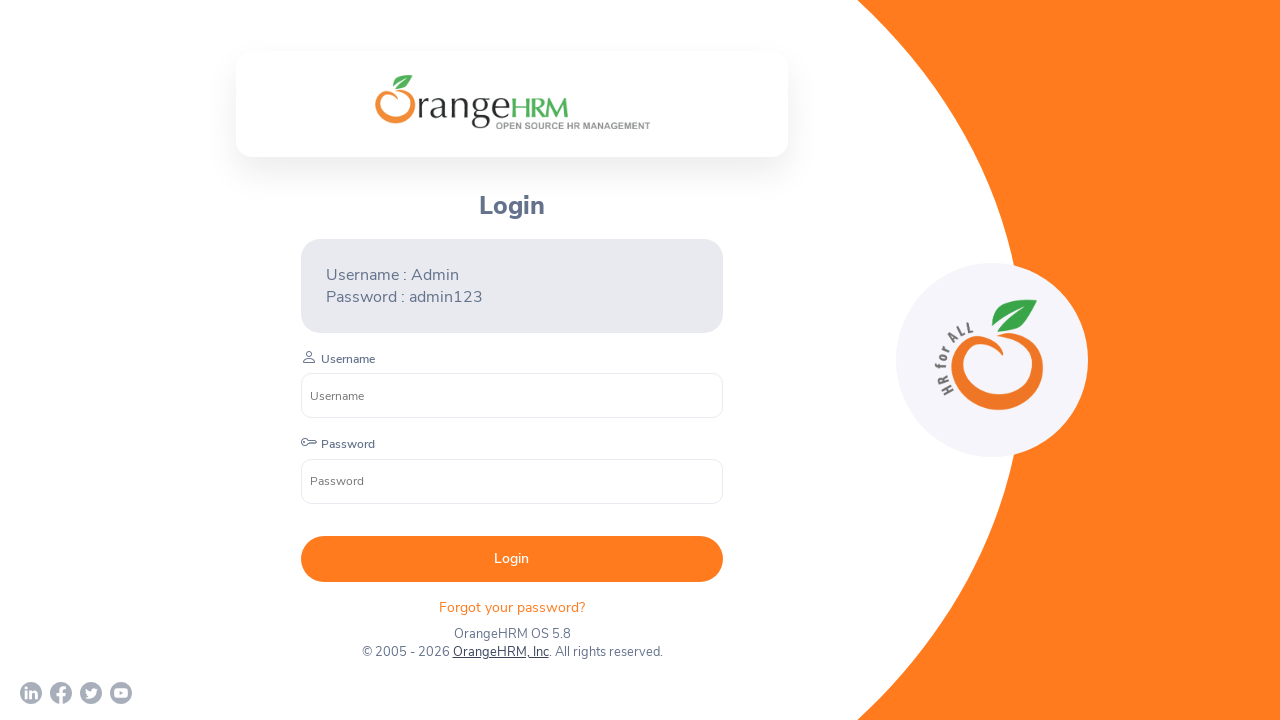

Clicked Twitter social media link at (91, 693) on a[href*='twitter.com/orangehrm']
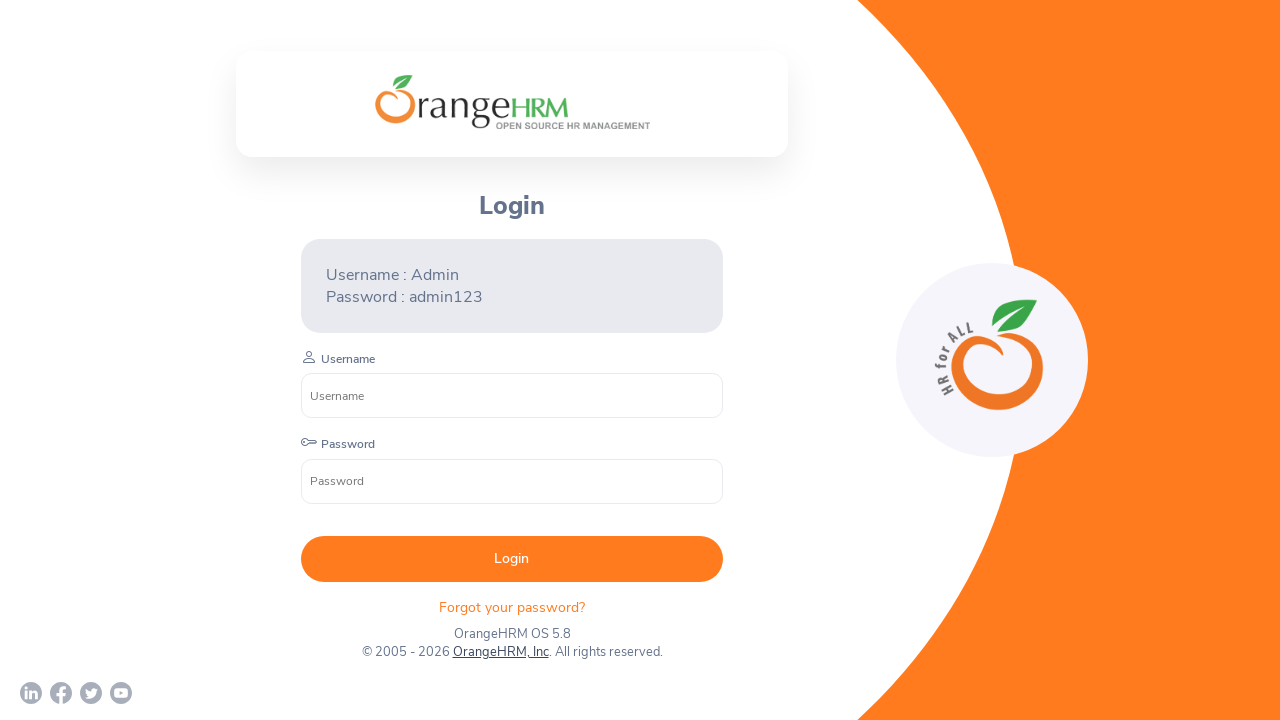

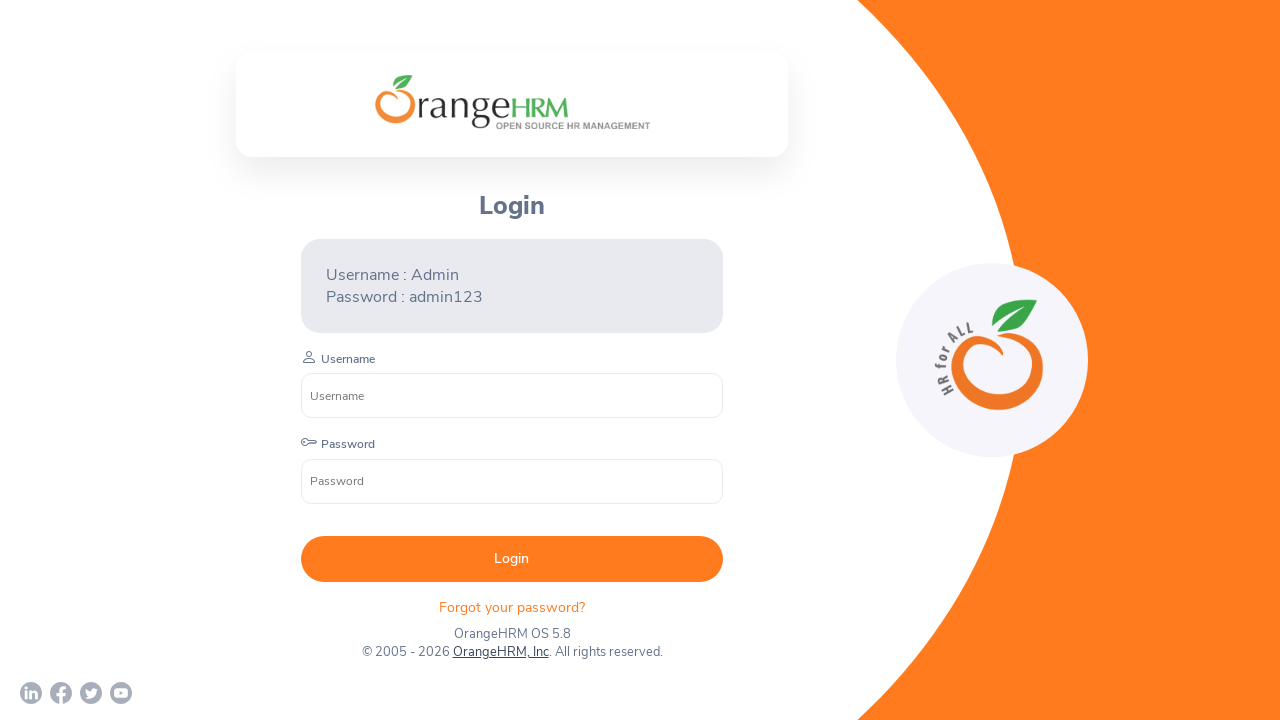